Tests opening a new window by clicking a button and handling window switching

Starting URL: https://rahulshettyacademy.com/AutomationPractice/

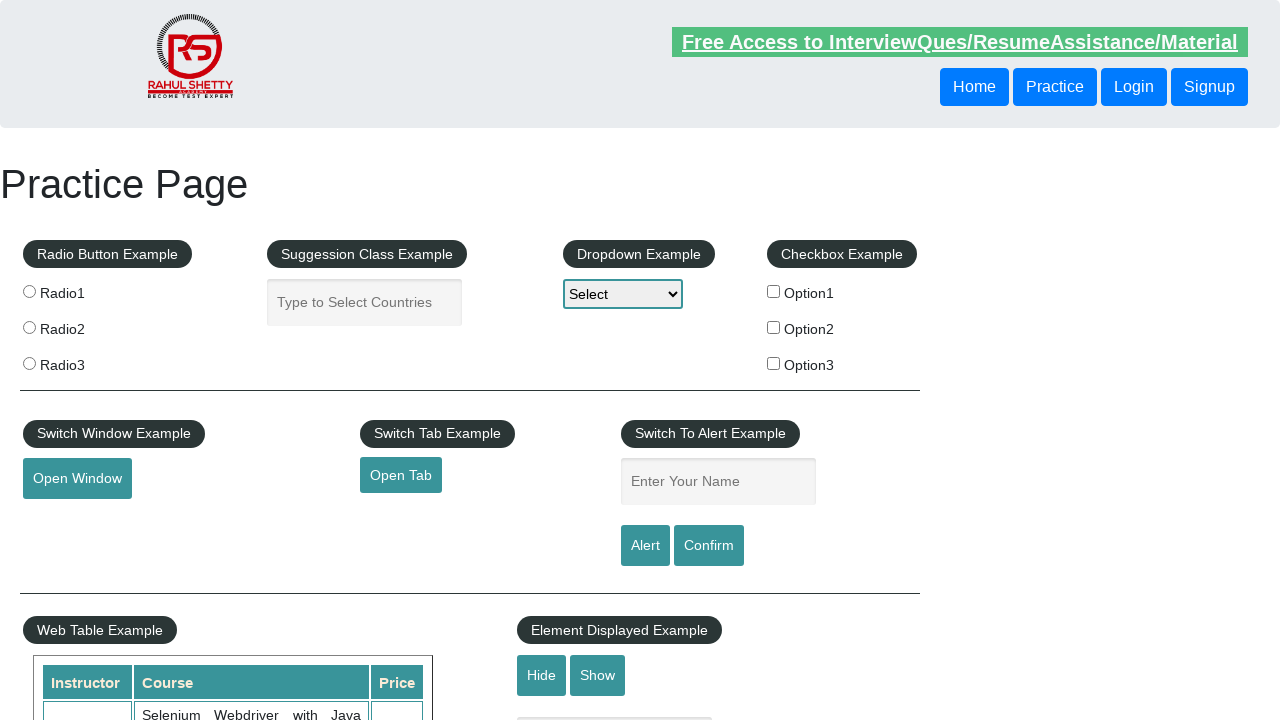

Clicked button to open new window at (77, 479) on #openwindow
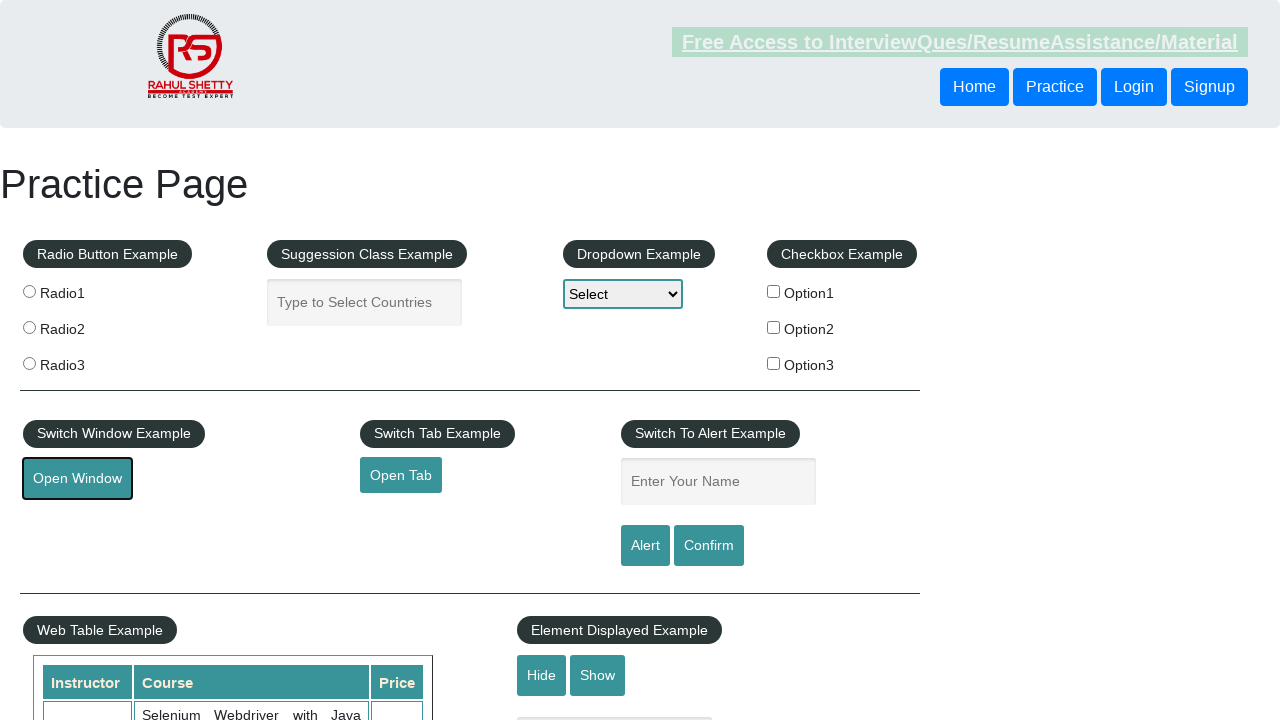

Captured new page reference from context
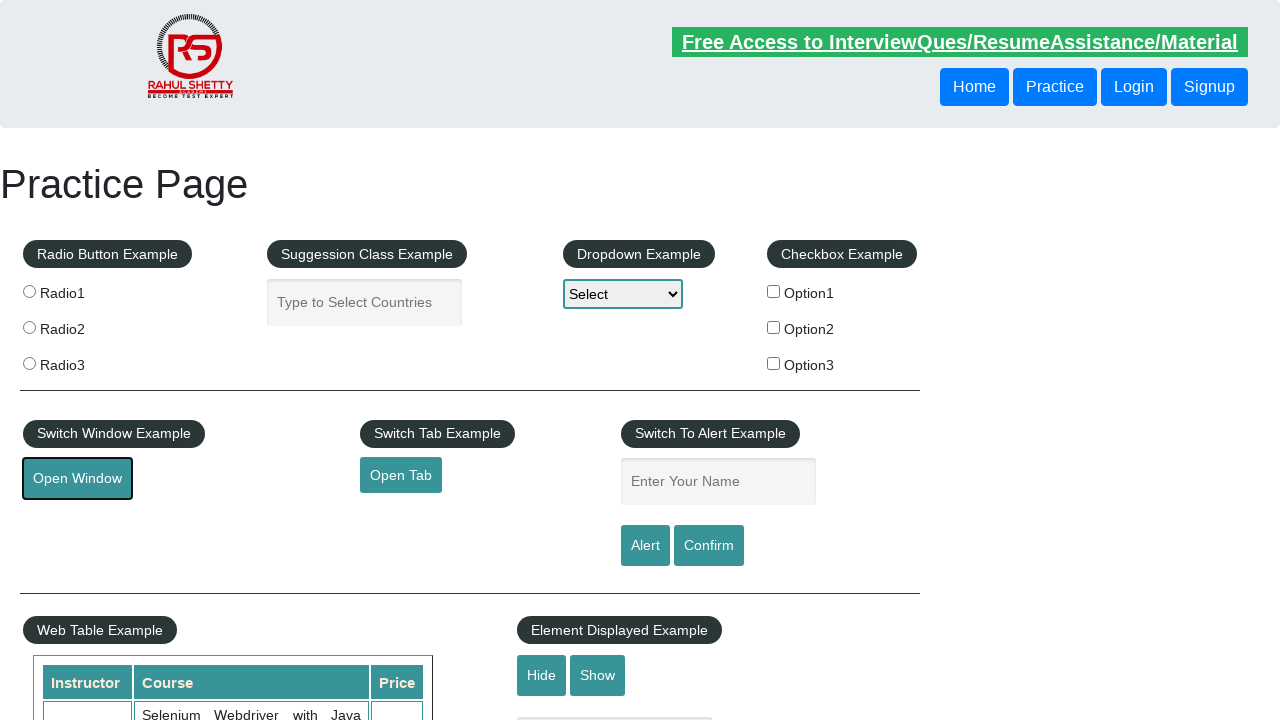

New window loaded successfully
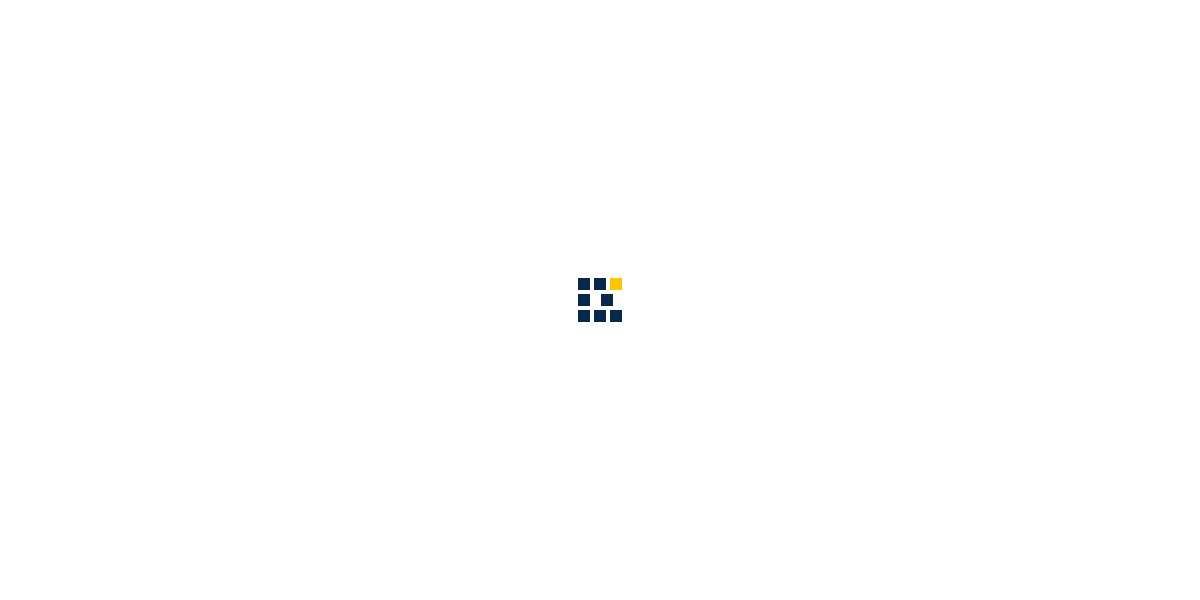

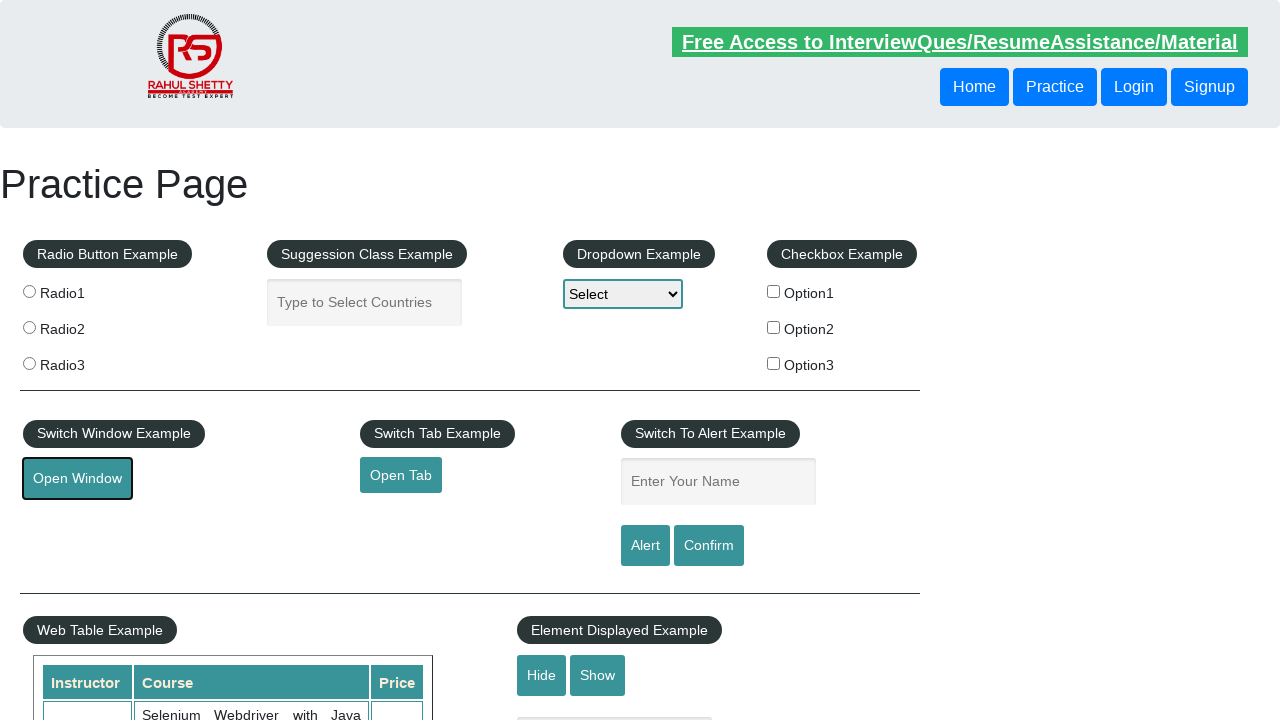